Tests right-click context menu functionality by performing a right-click on a button, selecting 'Copy' from the context menu, and accepting the resulting alert

Starting URL: https://swisnl.github.io/jQuery-contextMenu/demo.html

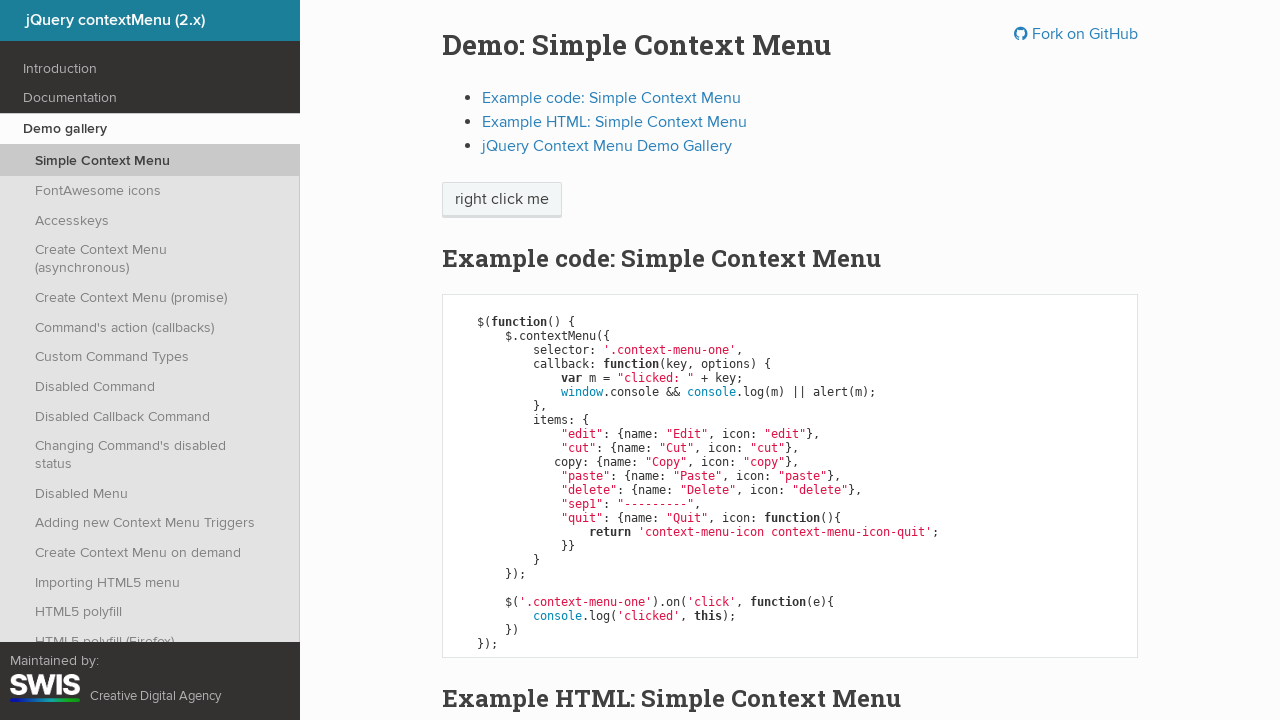

Located the button element for right-click action
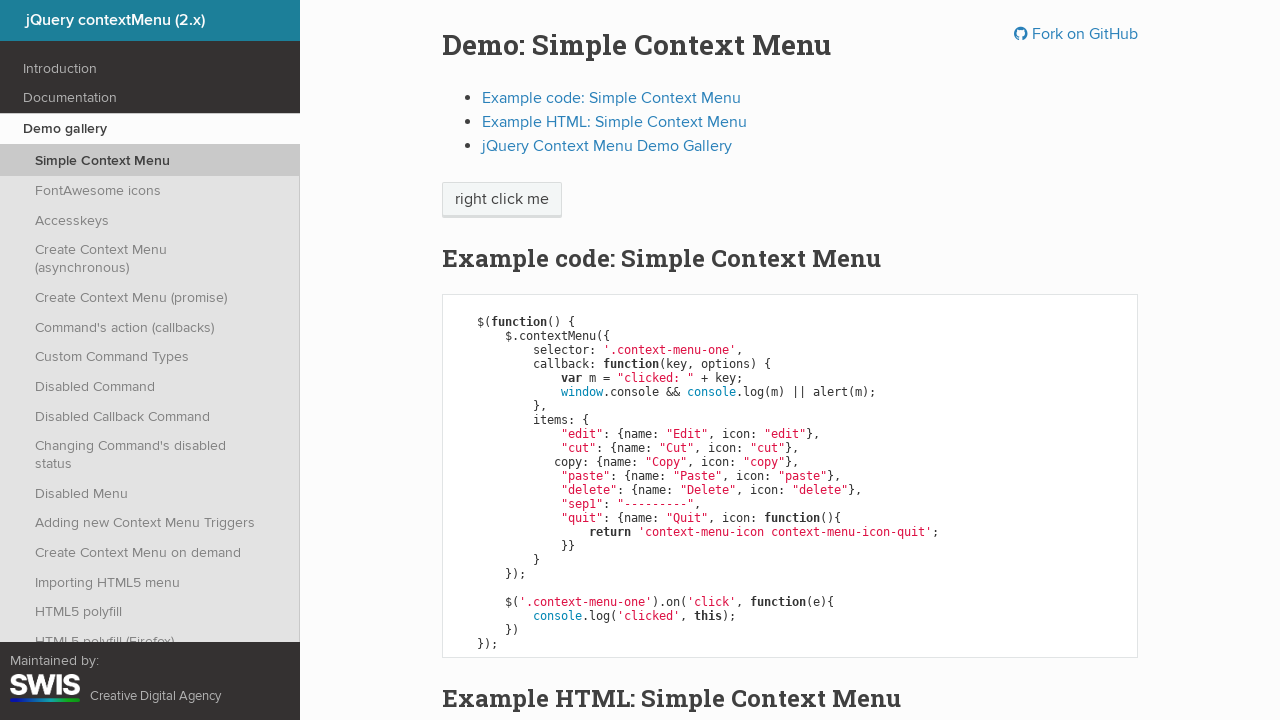

Performed right-click on the button to open context menu at (502, 200) on xpath=//span[@class='context-menu-one btn btn-neutral']
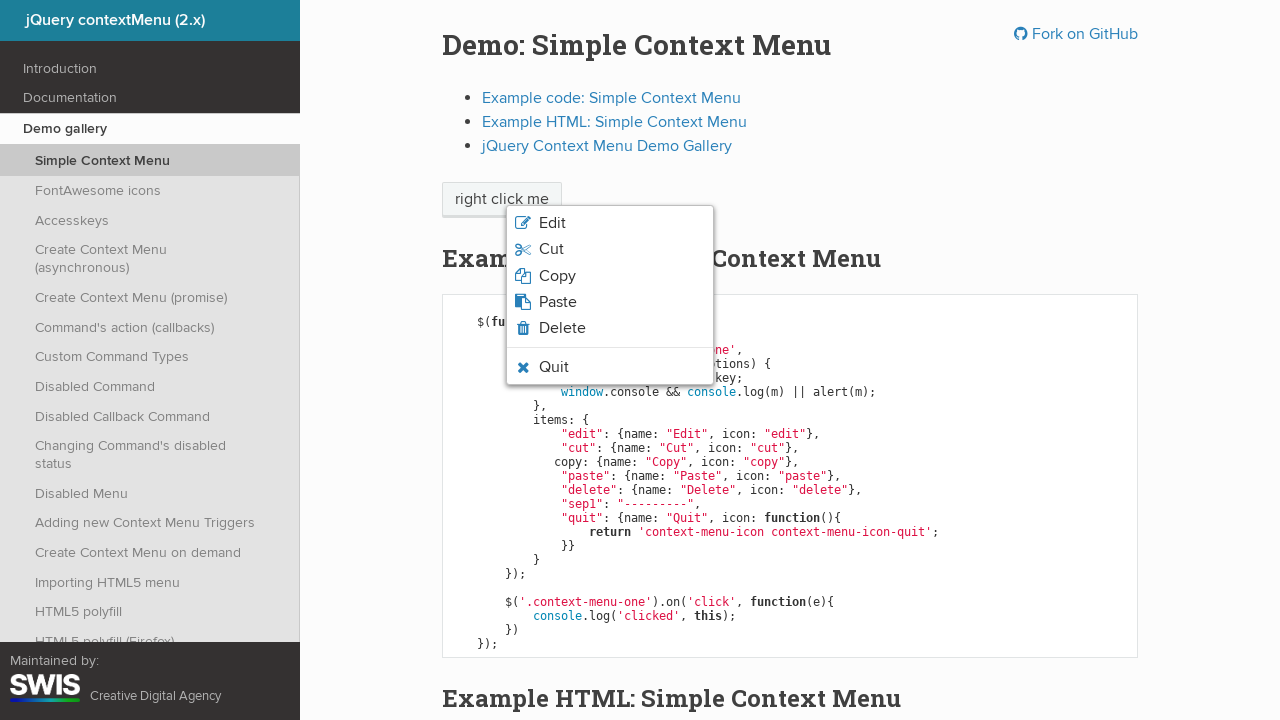

Clicked 'Copy' option from context menu at (610, 276) on xpath=//li[contains(@class,'copy')]
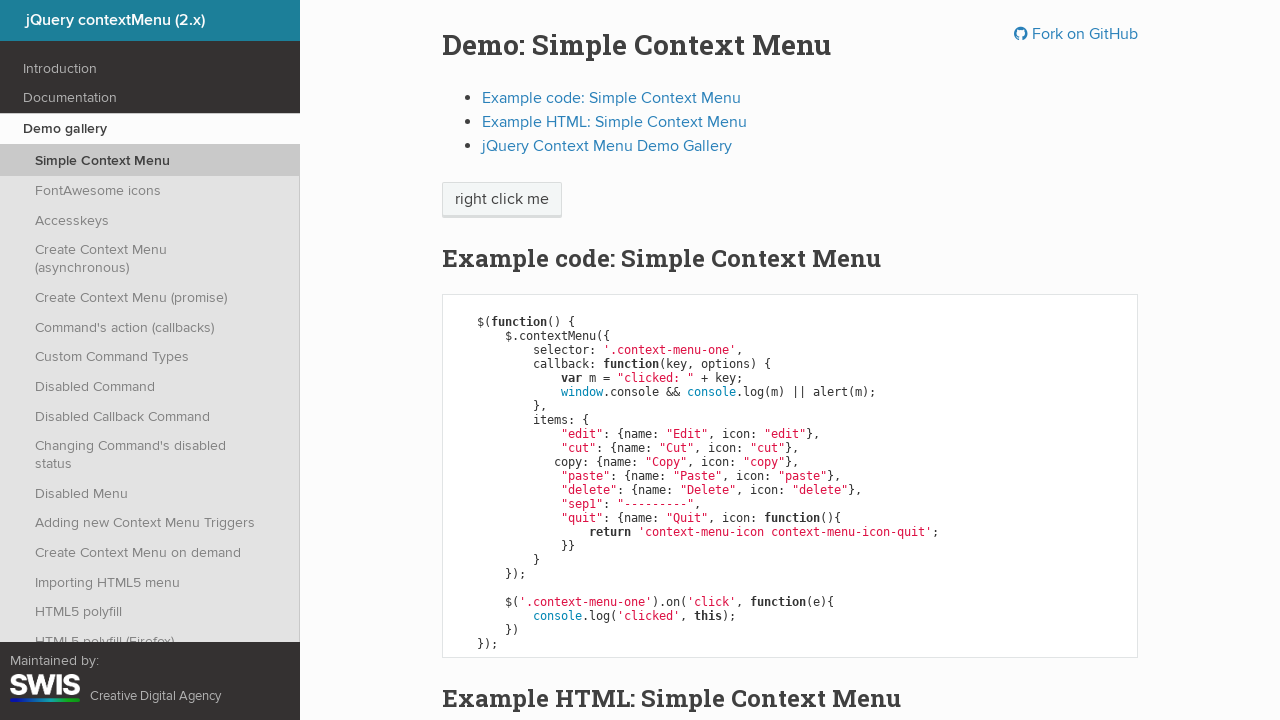

Set up alert dialog handler to accept the alert
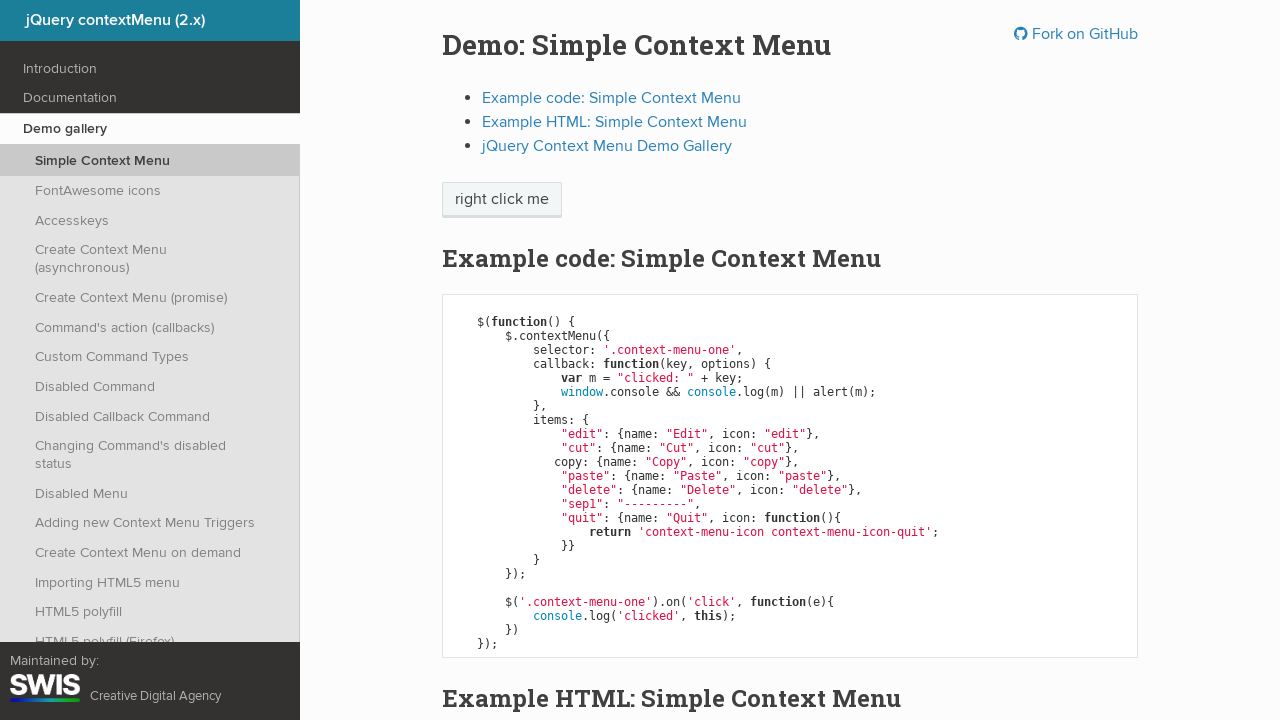

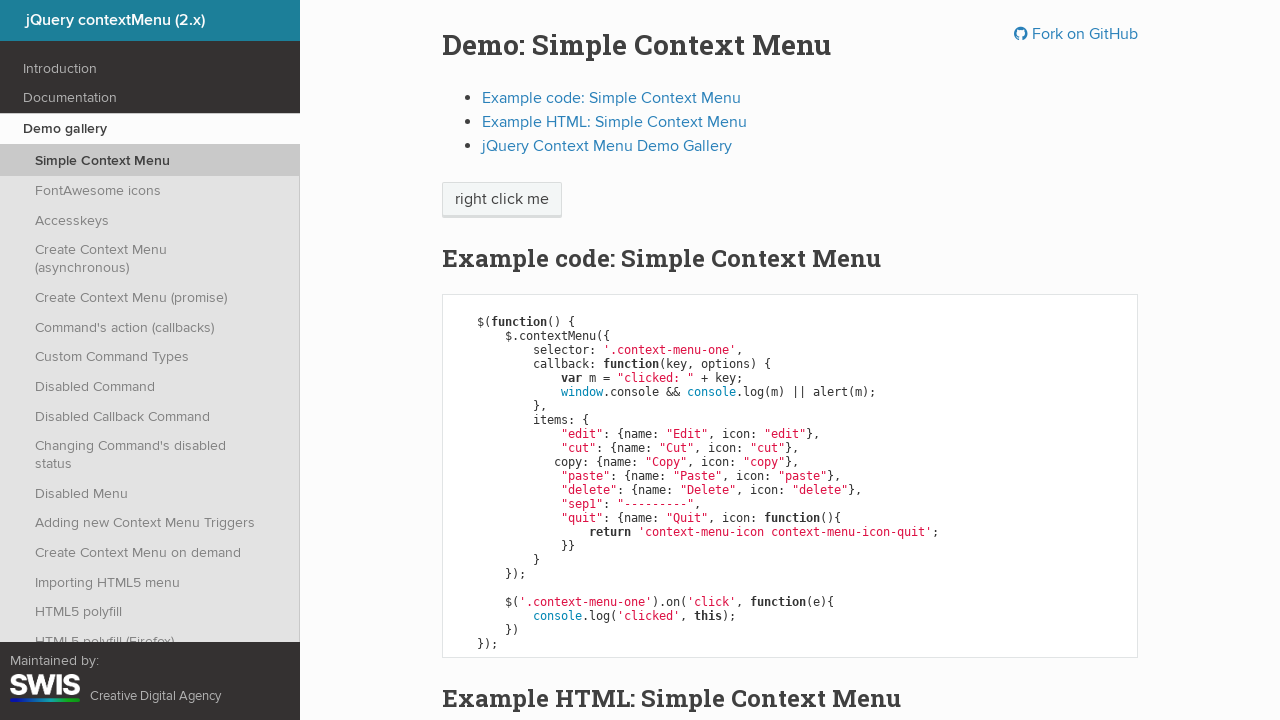